Navigates to a flower shop page and cycles through displaying each image found on the page by visiting their source URLs directly.

Starting URL: https://www.hbloom.com/Gifts/birthday-flowers

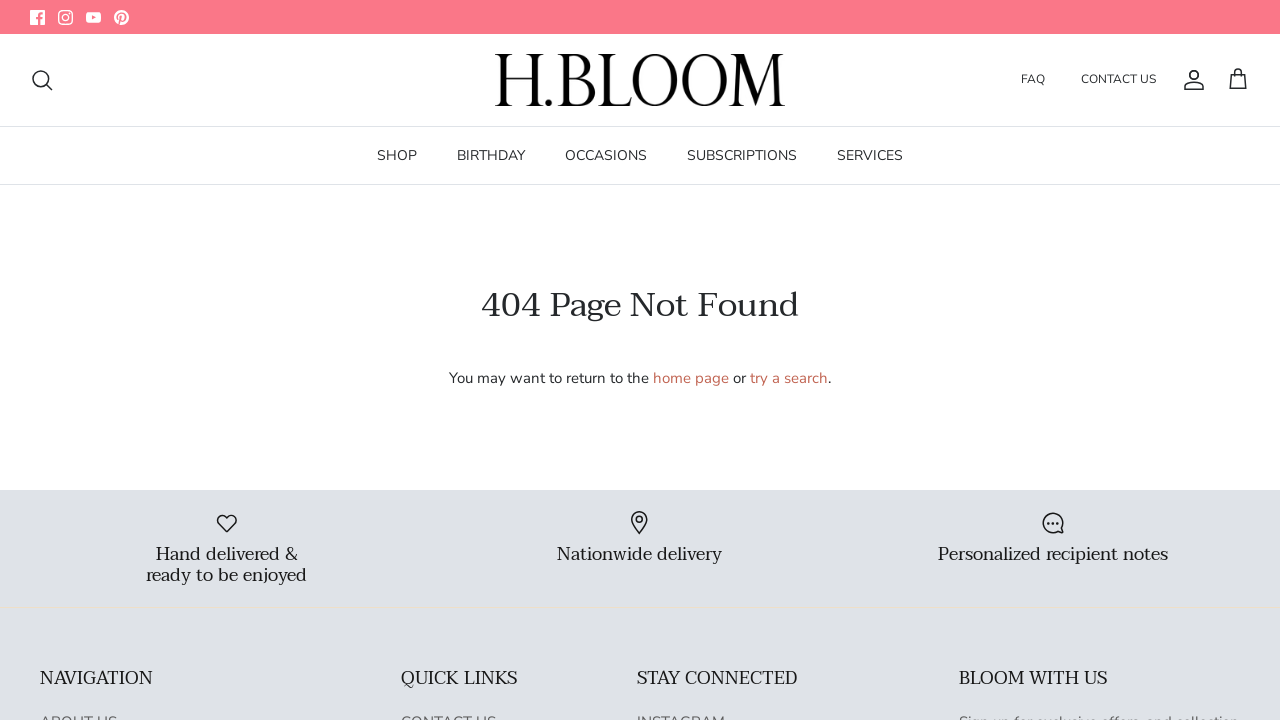

Navigated to birthday flowers page on hbloom.com
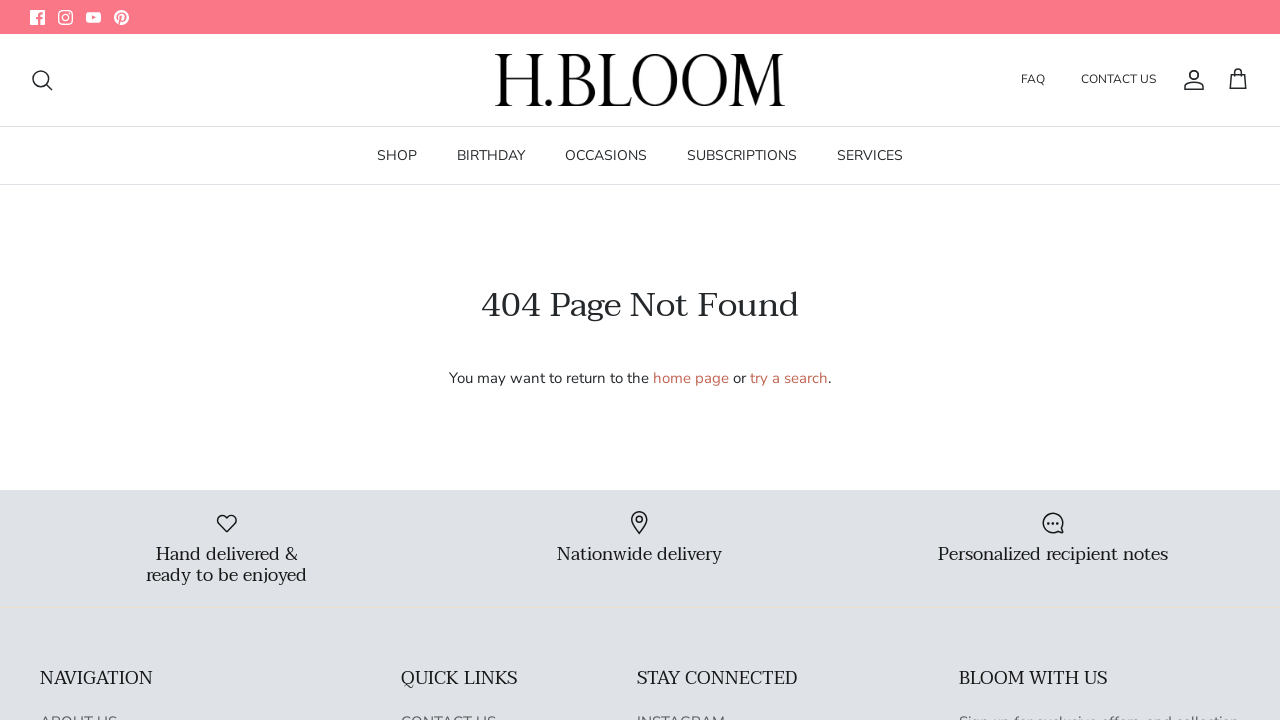

Located all image elements on the page
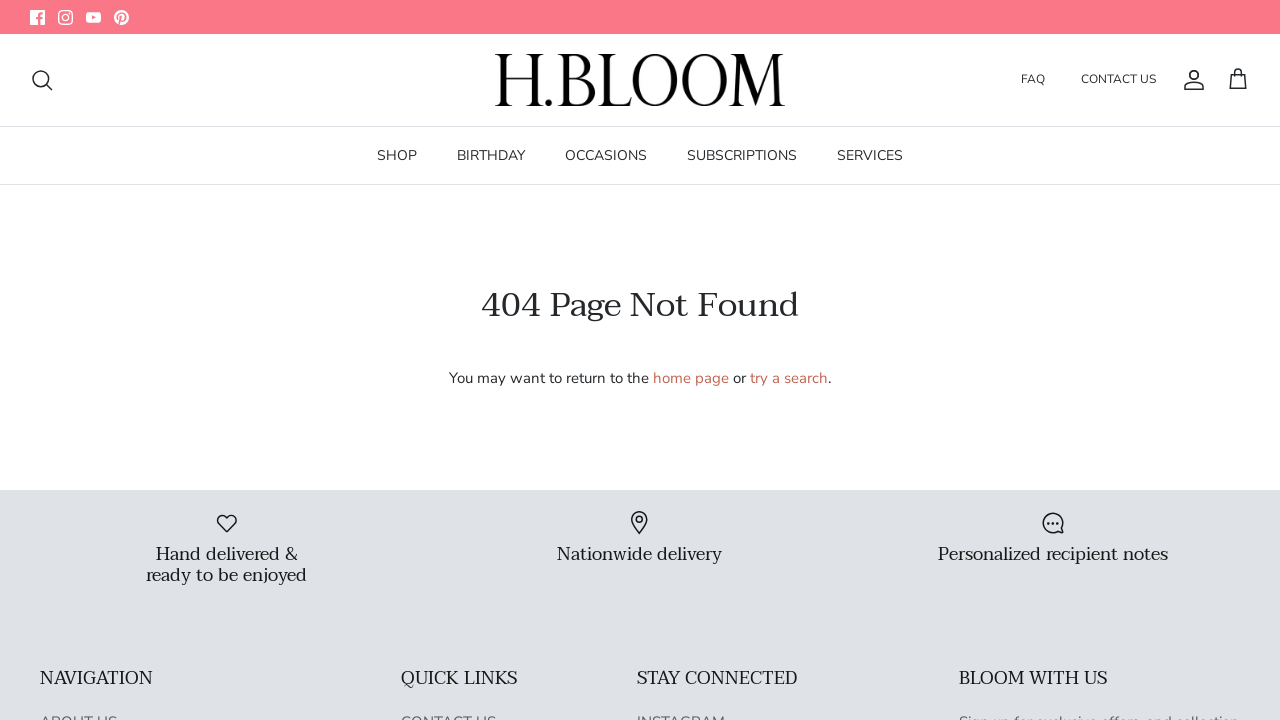

Collected 3 image source URLs from the page
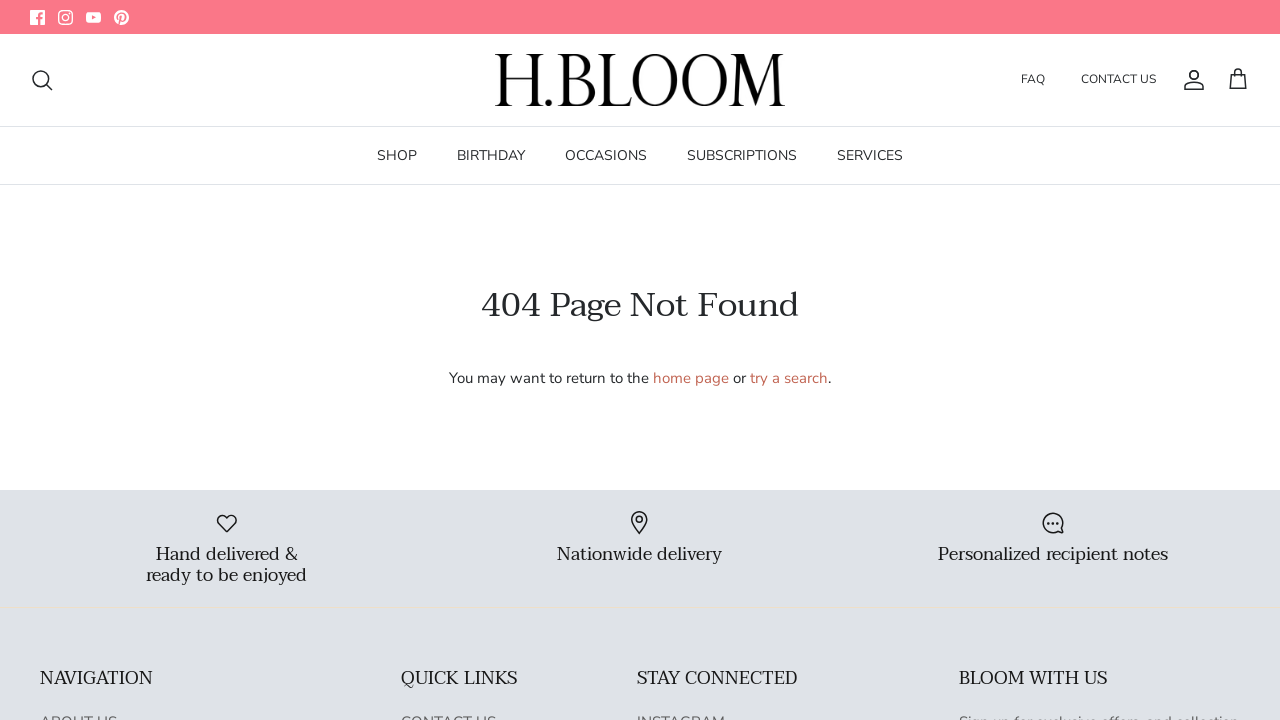

Navigated to image: https://cdn.cookielaw.org/logos/509434b0-e761-40ad-9c2b-f054d4b31788/01976981-8cfd-734d-b5c9-c7bb0e74896e/e6115ef8-1a38-4a85-b681-8ac4891d0234/HB_logo_final_black_50ffaccd-000f-4f80-921d-4f4d3bd3df99.png
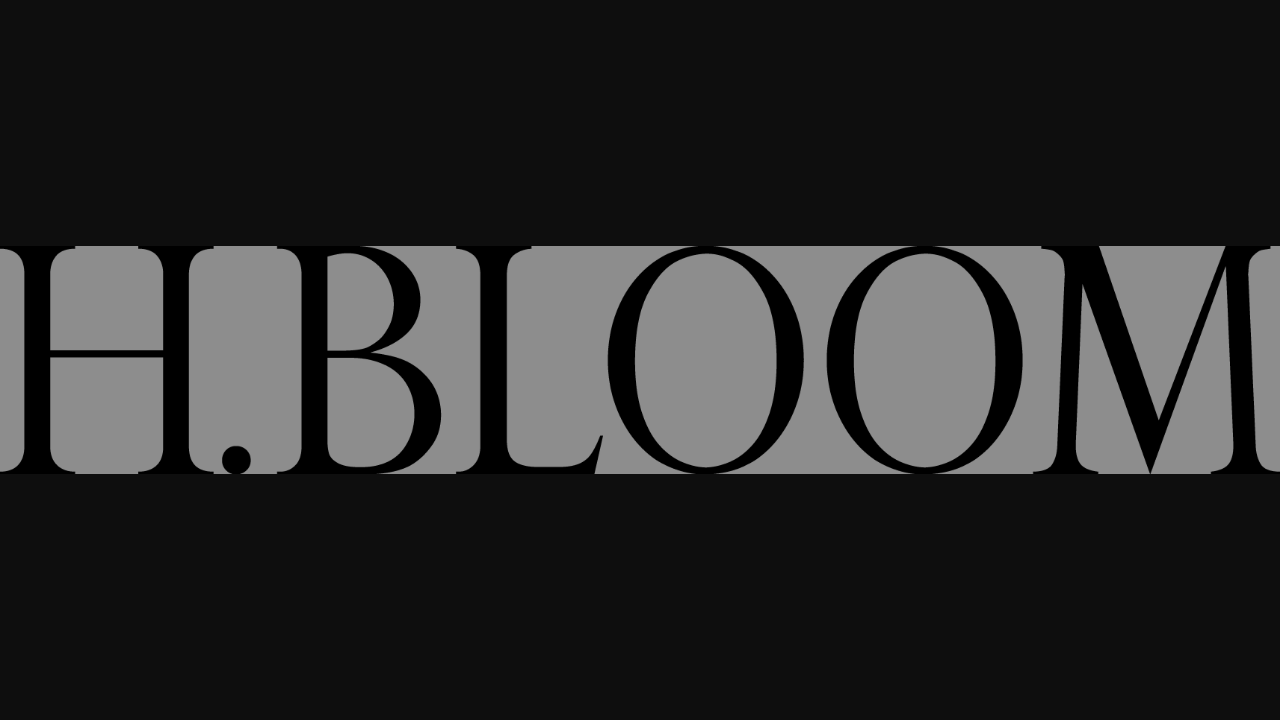

Waited 1234ms for image to display
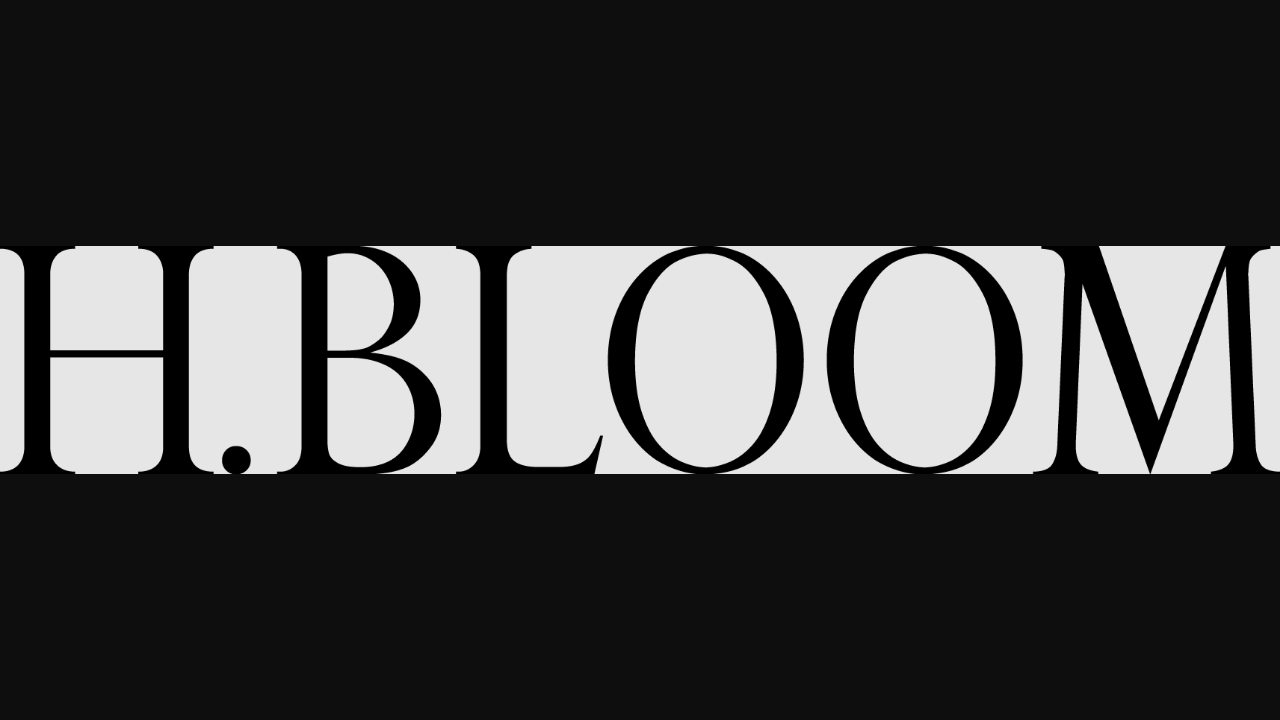

Navigated to image: https://cdn.cookielaw.org/logos/static/powered_by_logo.svg
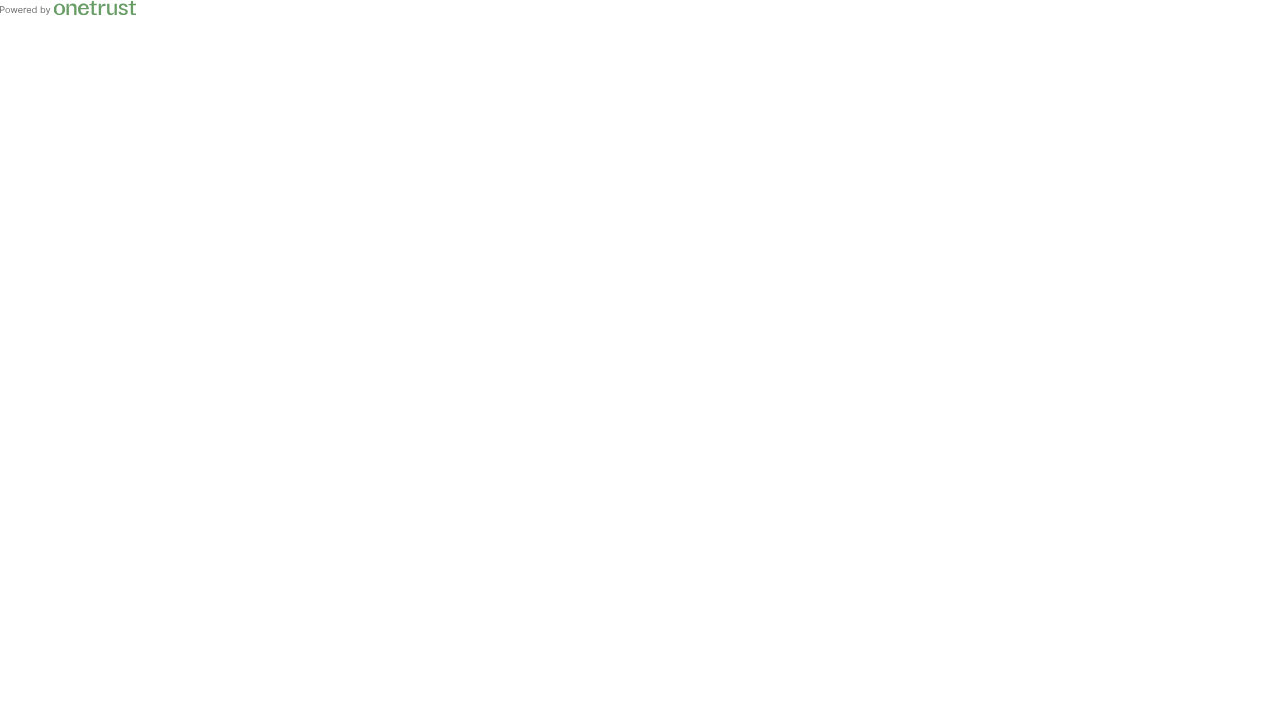

Waited 1234ms for image to display
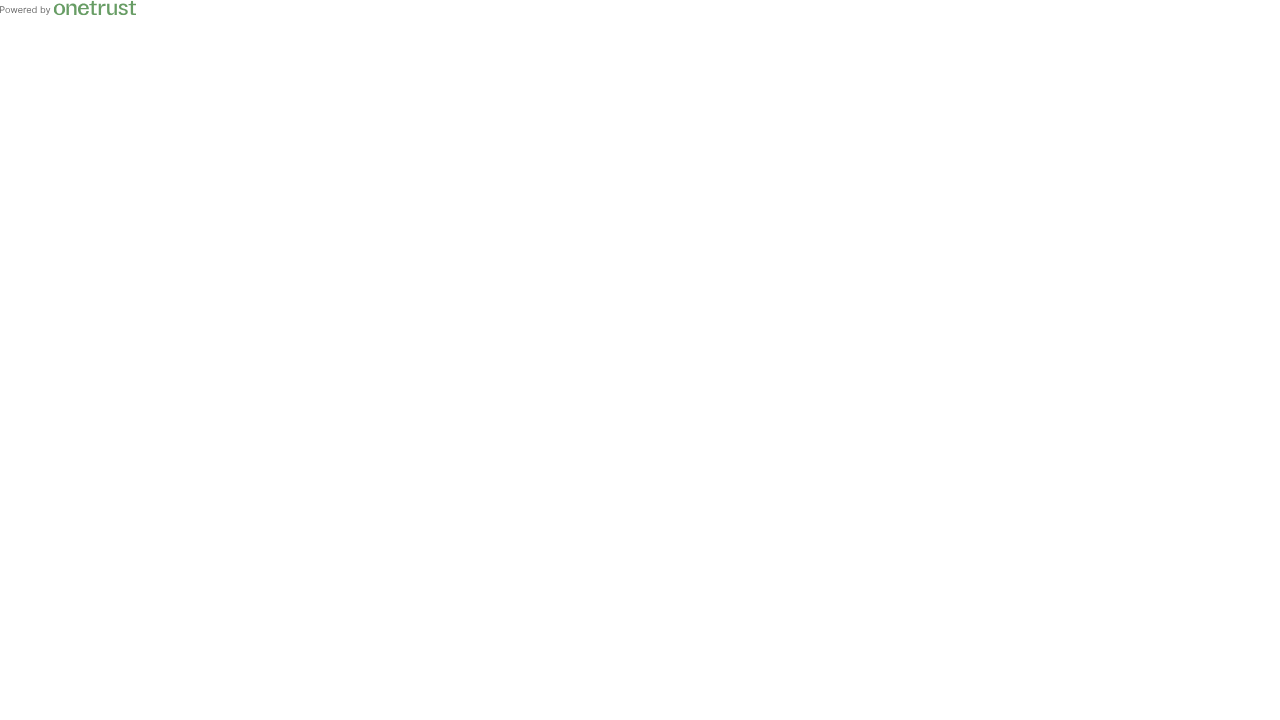

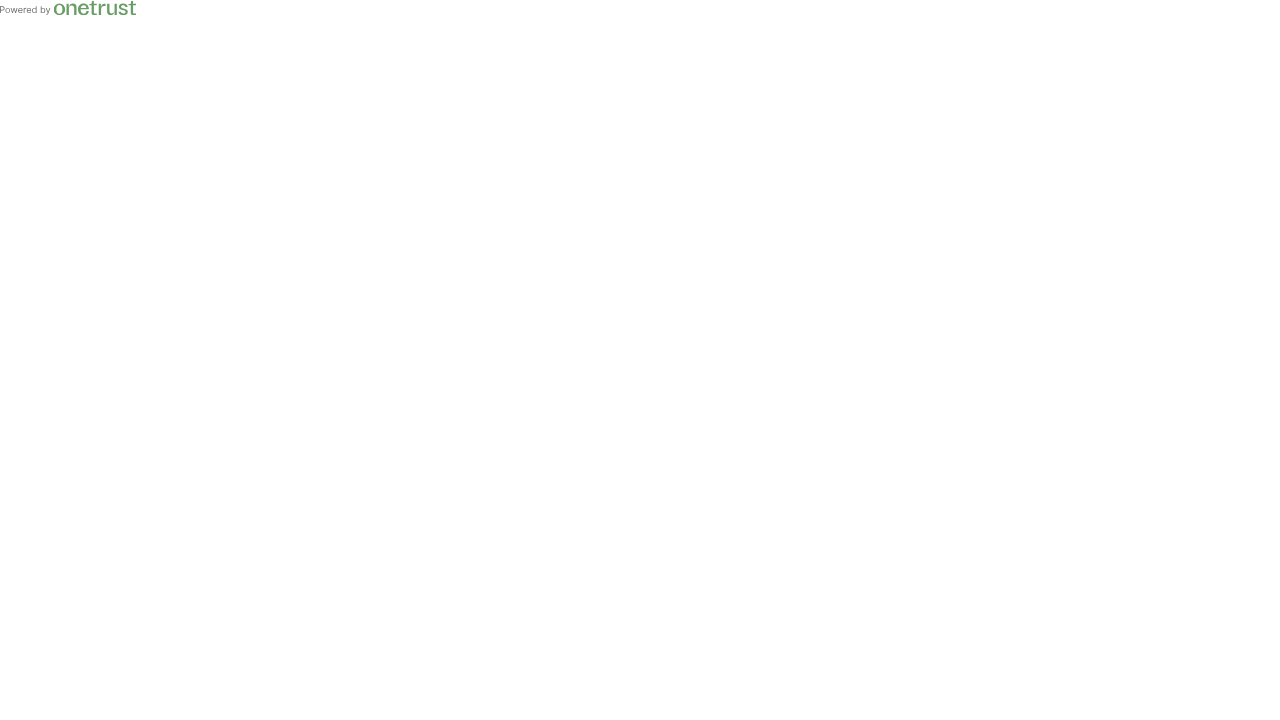